Tests single select dropdown by selecting Item 7

Starting URL: https://antoniotrindade.com.br/treinoautomacao/elementsweb.html

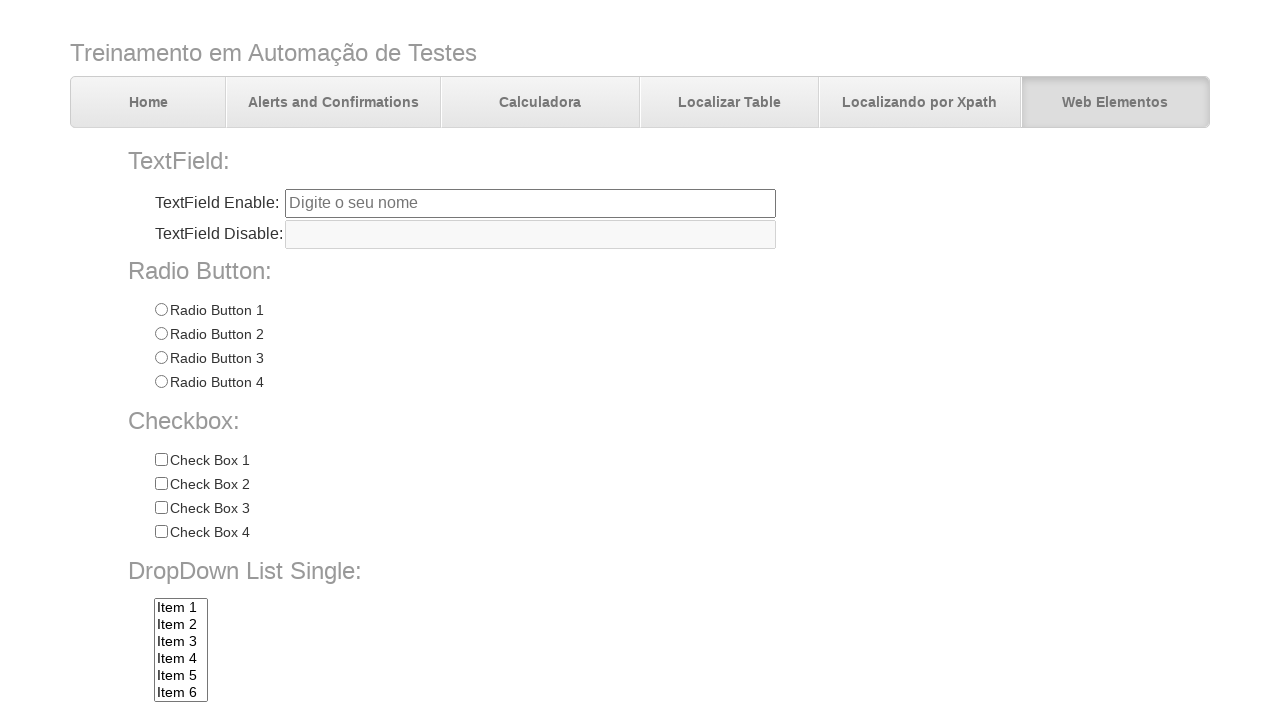

Navigated to the test page
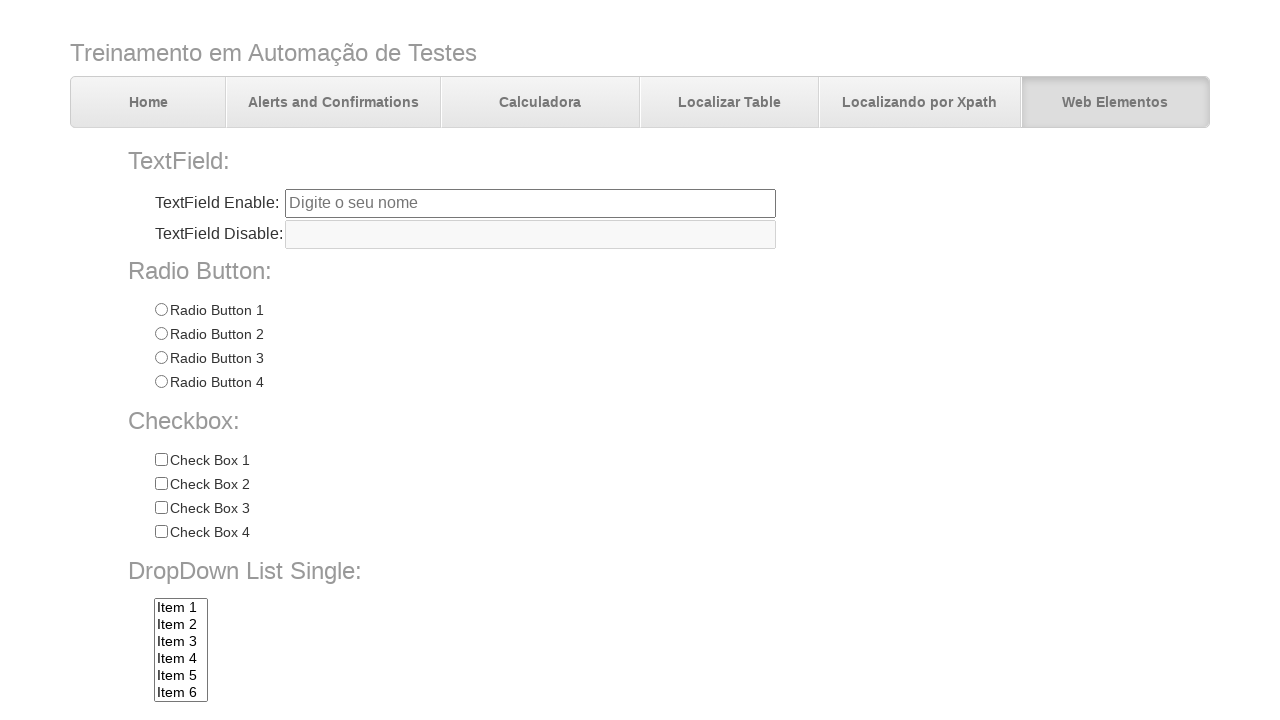

Selected 'Item 7' from single select dropdown on select[name='dropdownlist']
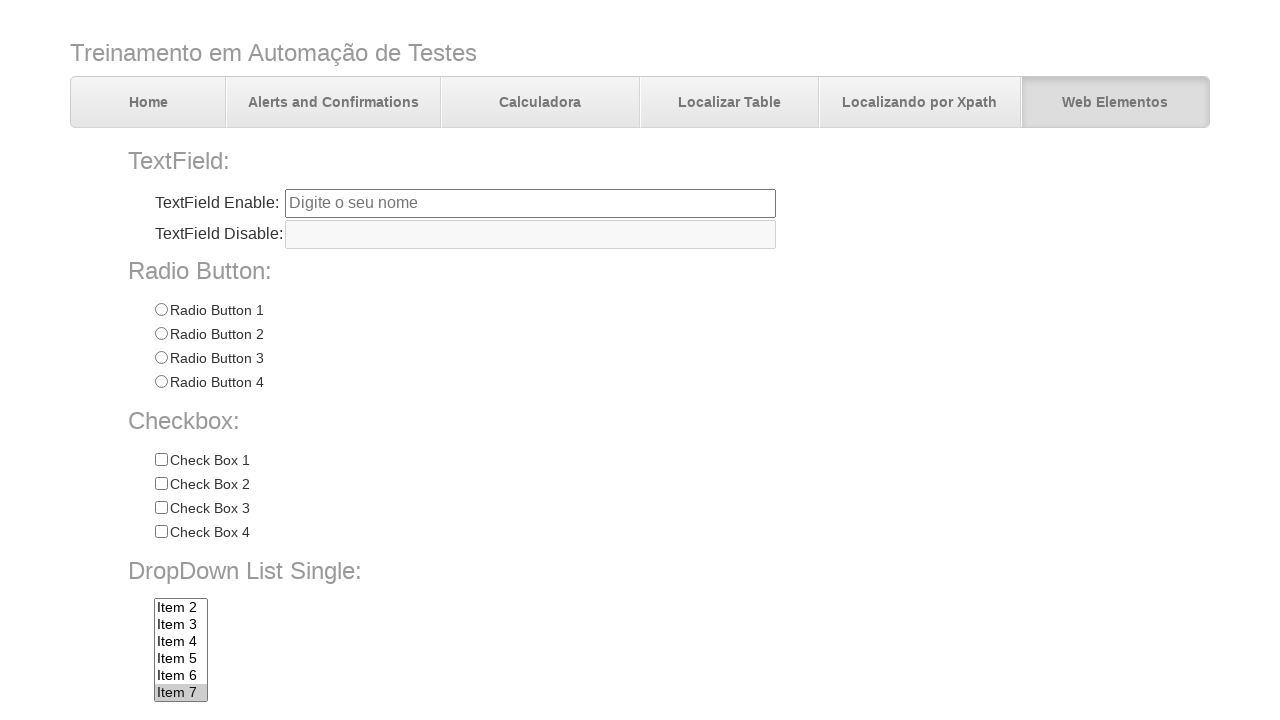

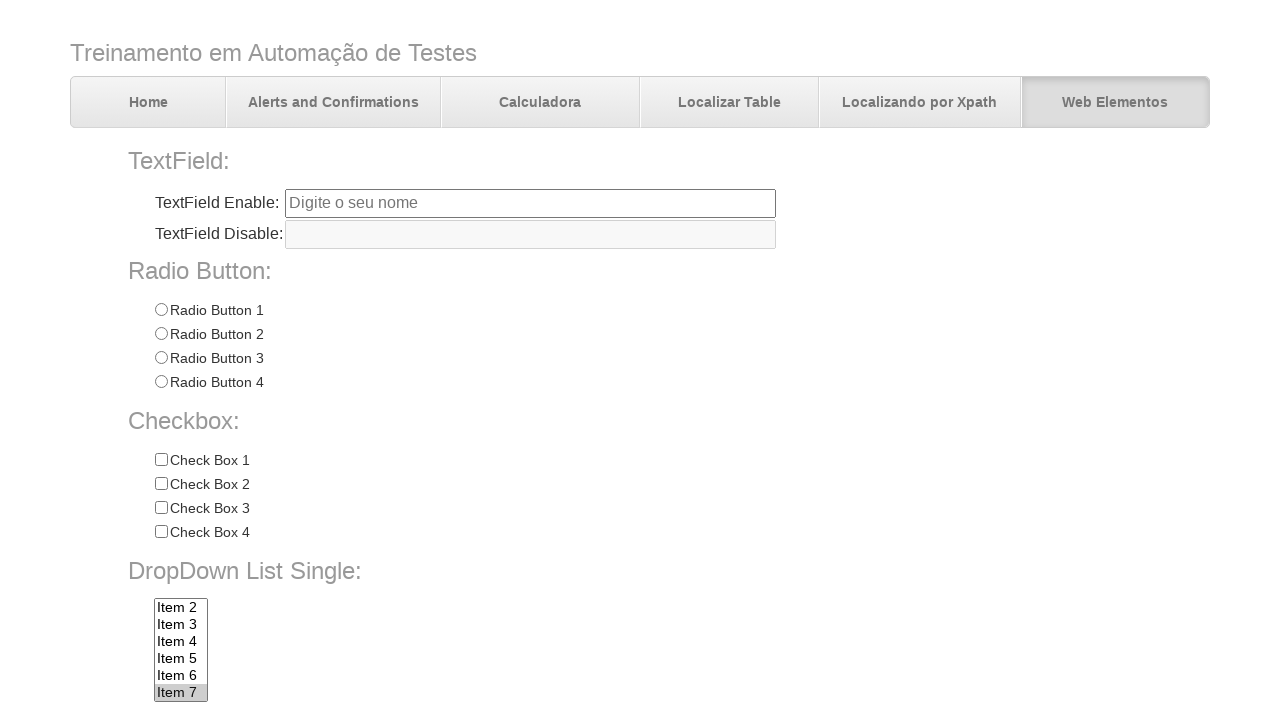